Creates a new task in TodoMVC and verifies the task name is displayed correctly

Starting URL: https://todomvc.com/examples/react/dist/

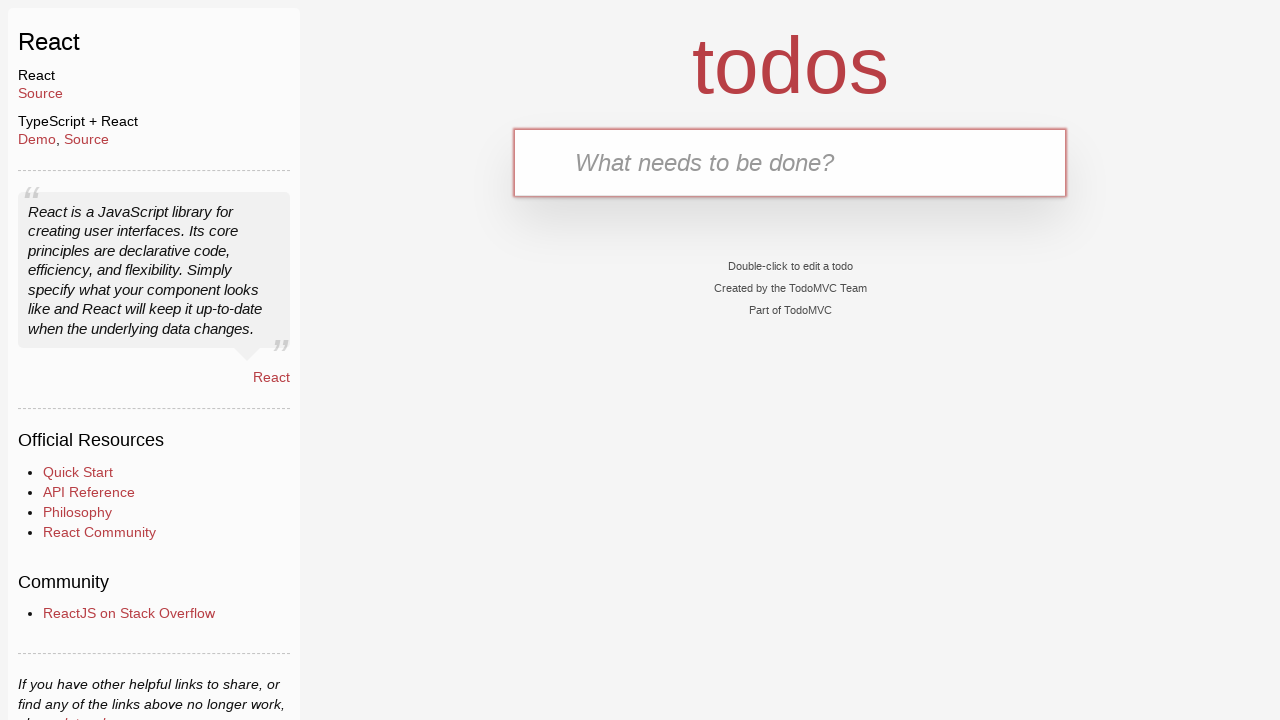

Filled new task input field with 'RandomTask7x9' on .new-todo
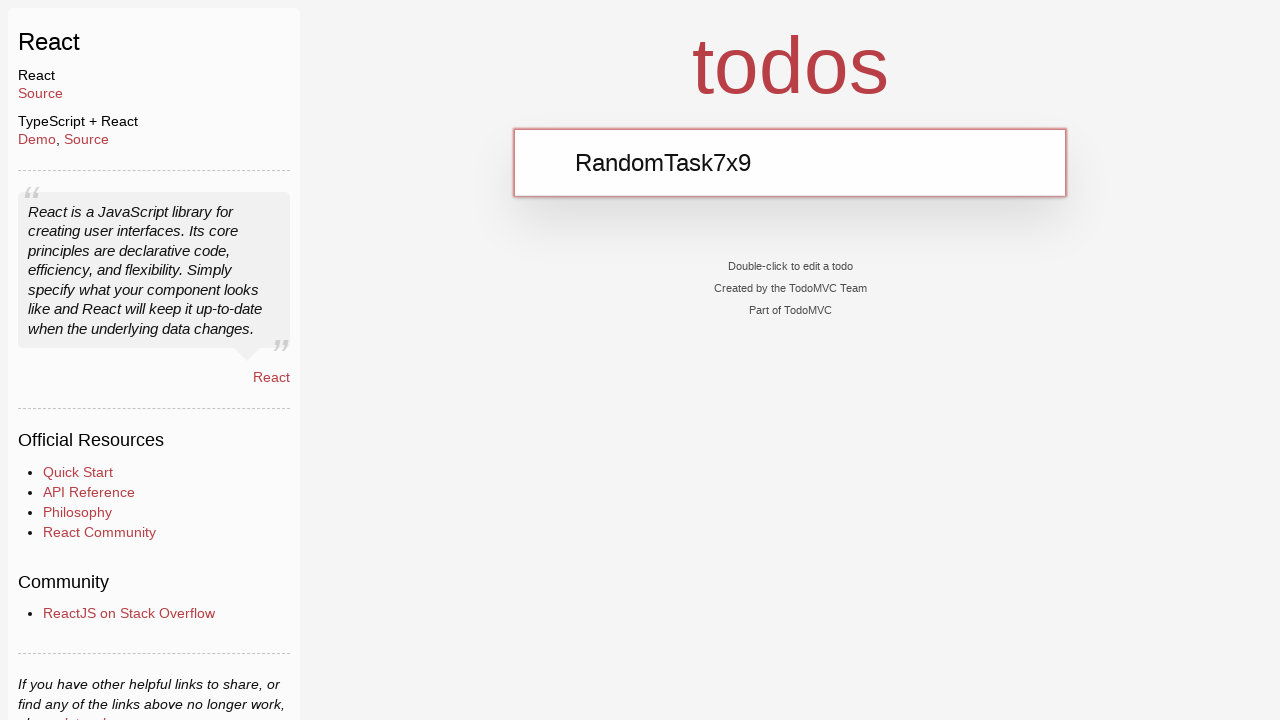

Pressed Enter to create the task on .new-todo
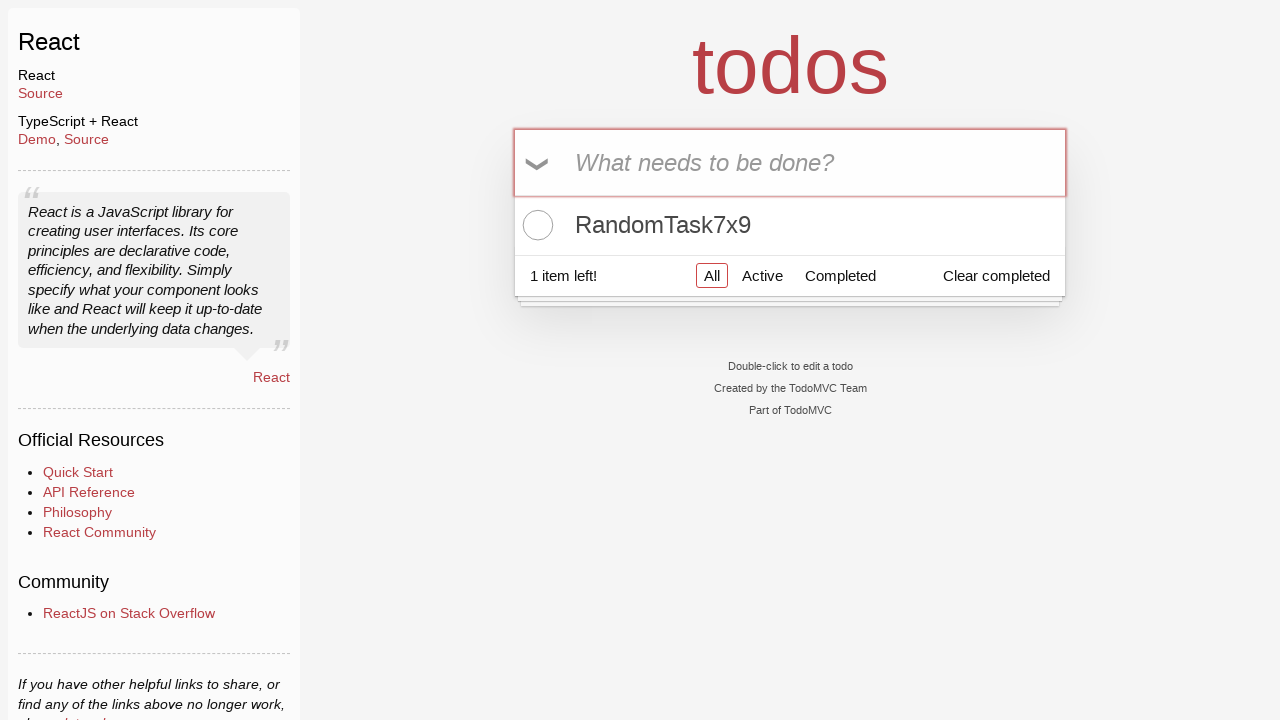

Verified task with name 'RandomTask7x9' is displayed in the task list
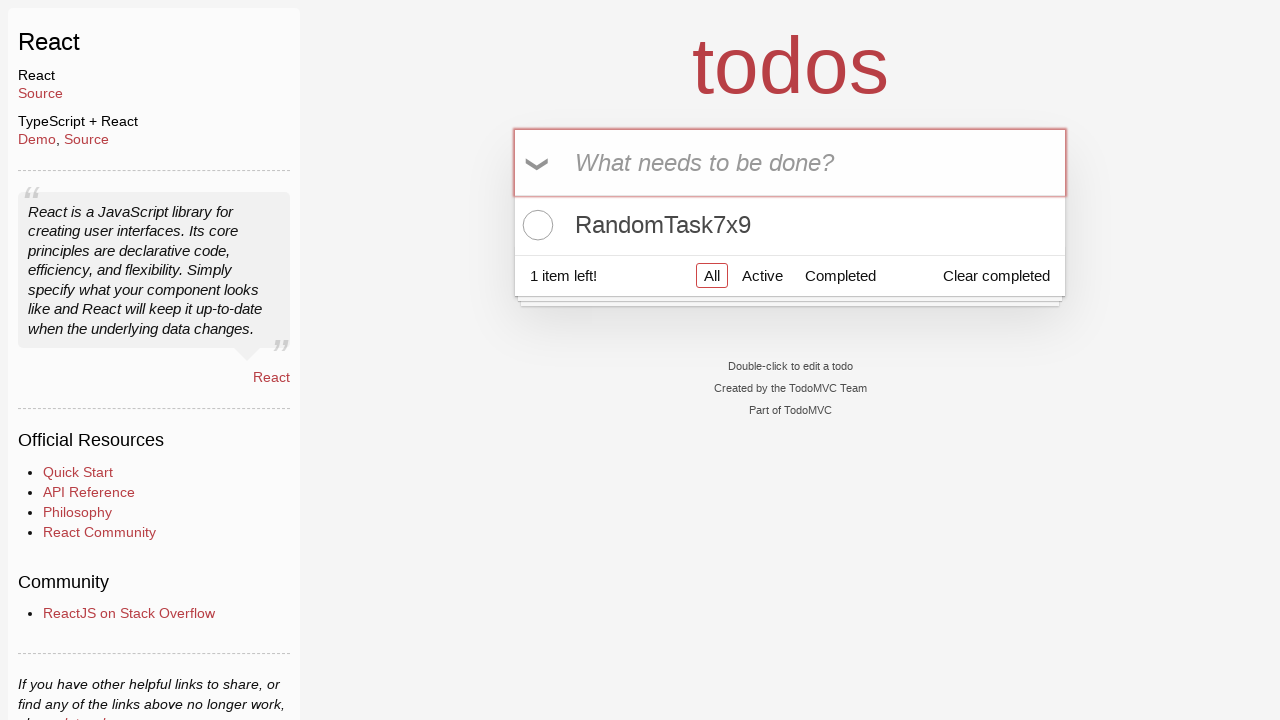

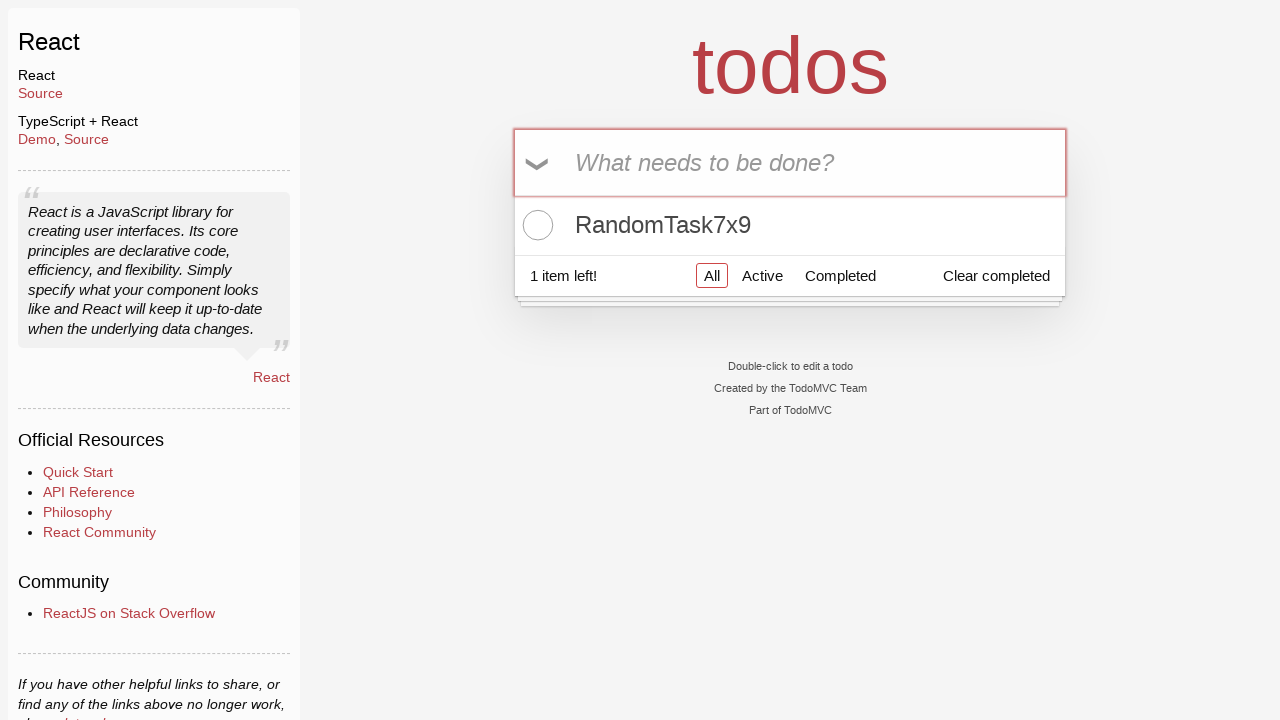